Tests the search functionality on 99-bottles-of-beer.net by searching for "python" programming language and verifying that all returned results contain the search term in their names.

Starting URL: https://www.99-bottles-of-beer.net/

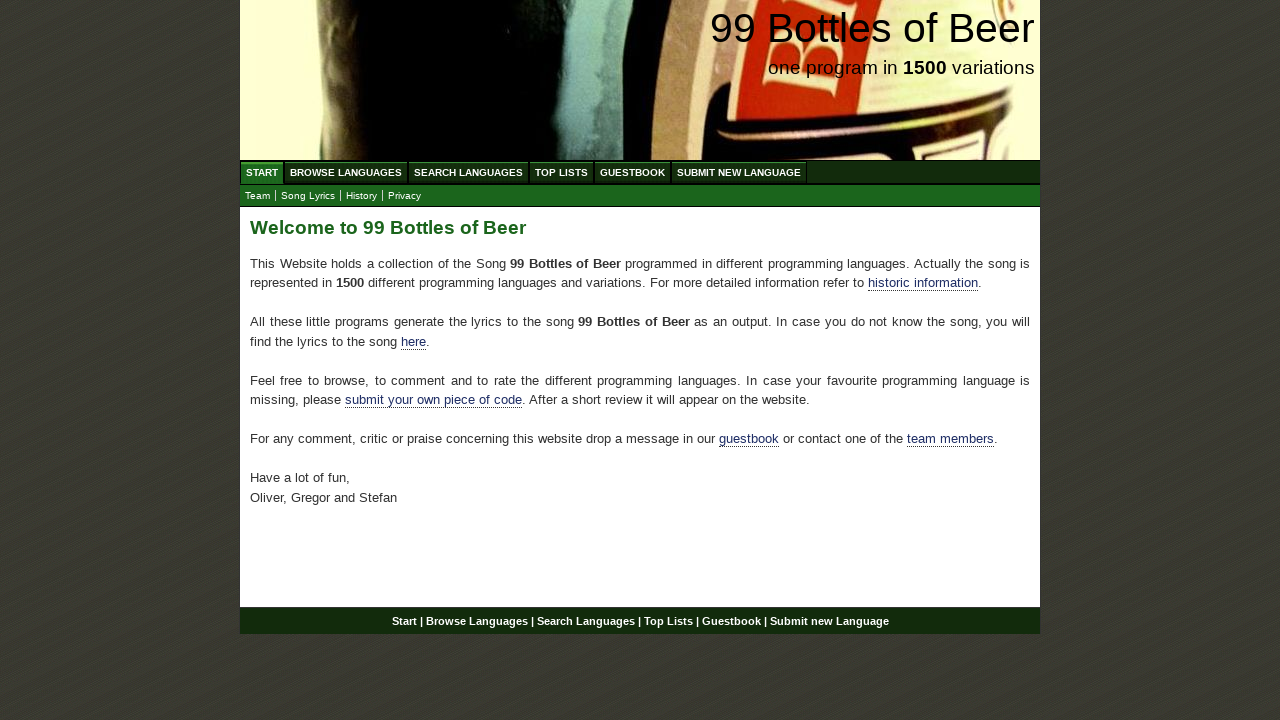

Clicked on 'Search Languages' menu item at (468, 172) on xpath=//ul[@id='menu']/li/a[@href='/search.html']
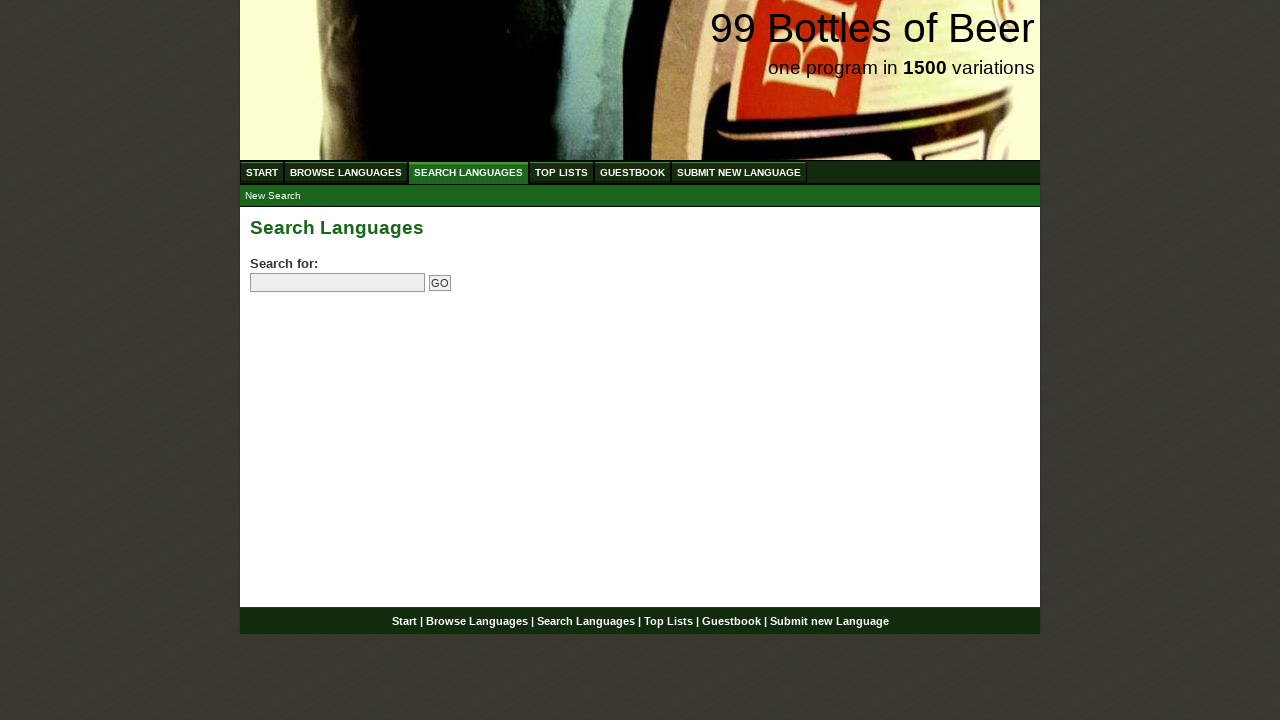

Clicked on the search field at (338, 283) on input[name='search']
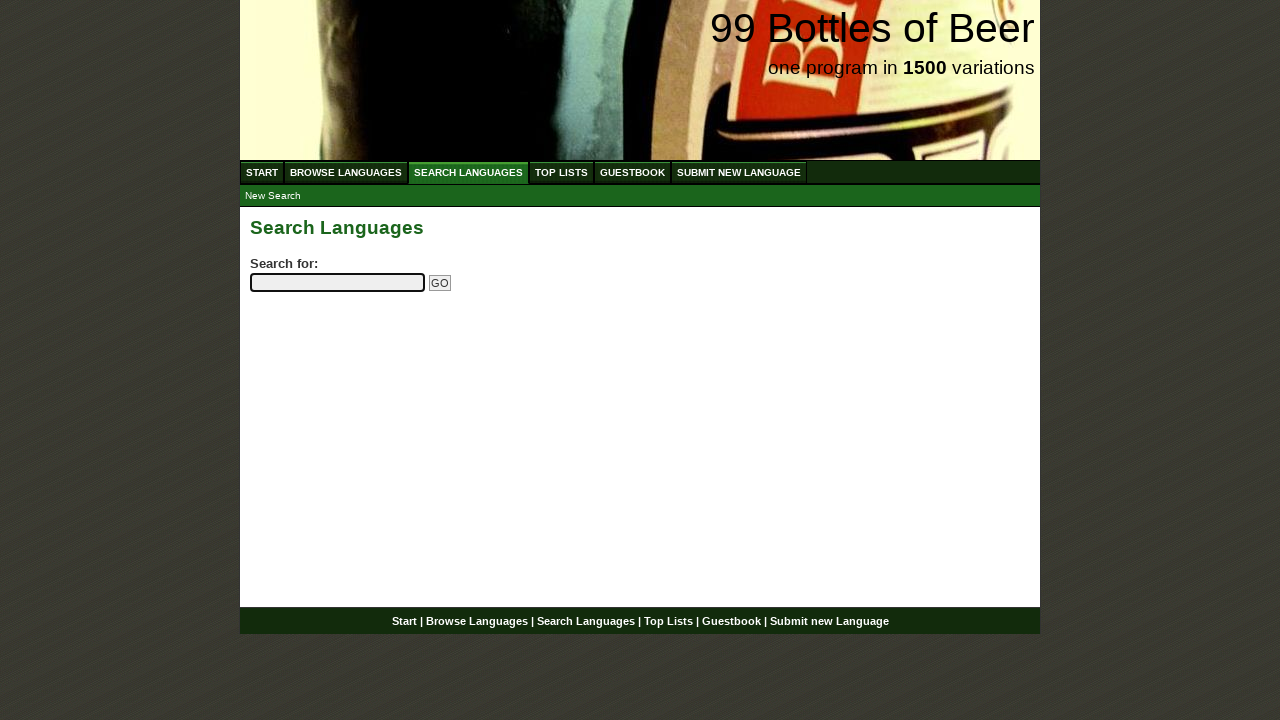

Entered 'python' in the search field on input[name='search']
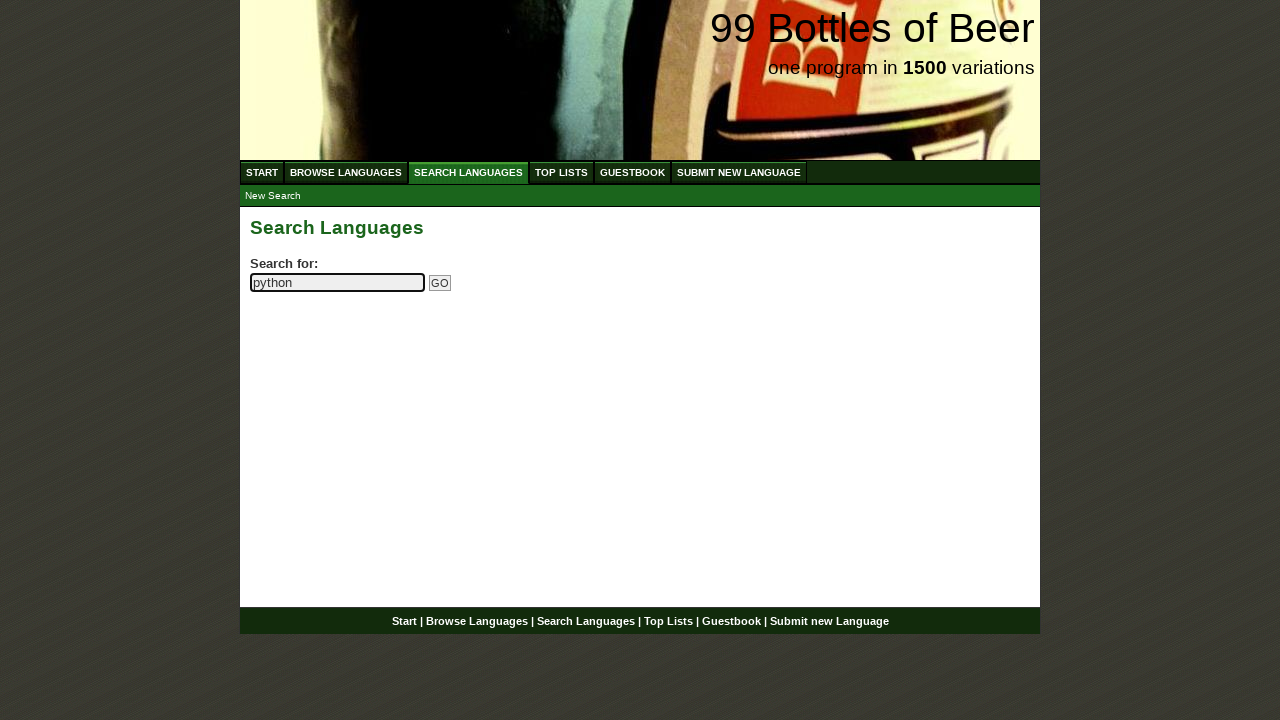

Clicked the submit button to search for 'python' at (440, 283) on input[name='submitsearch']
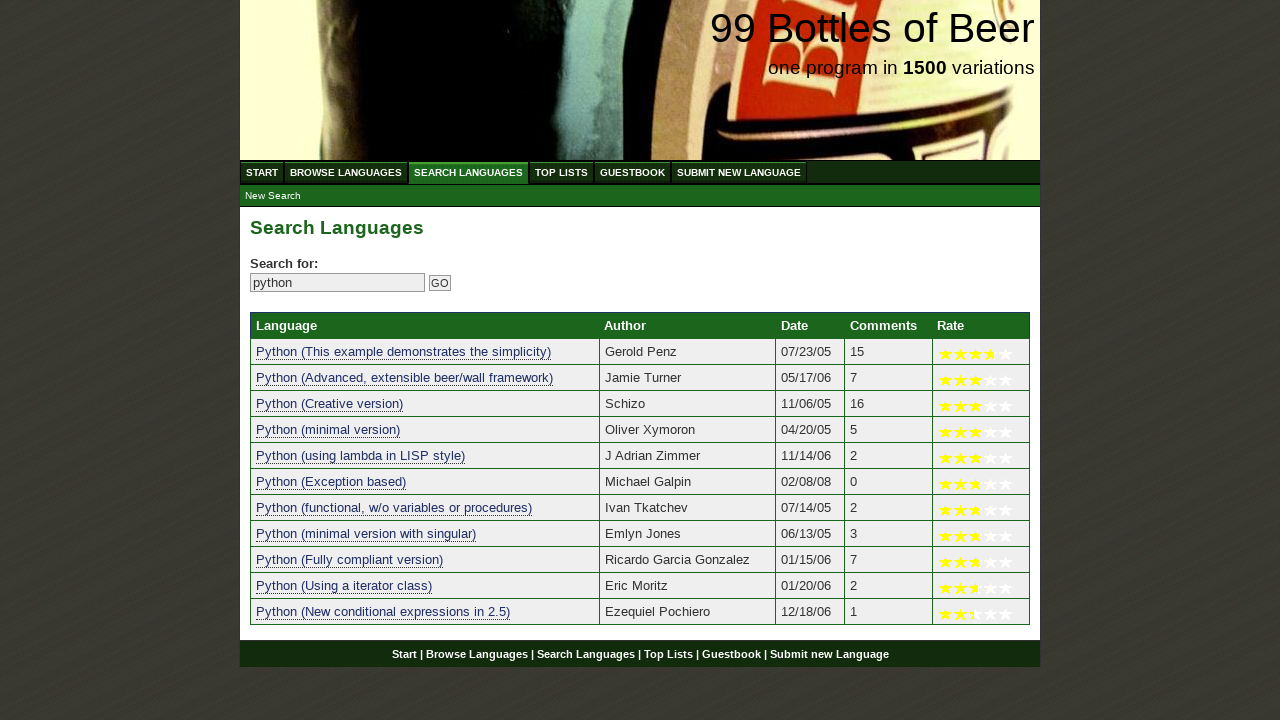

Search results table loaded successfully
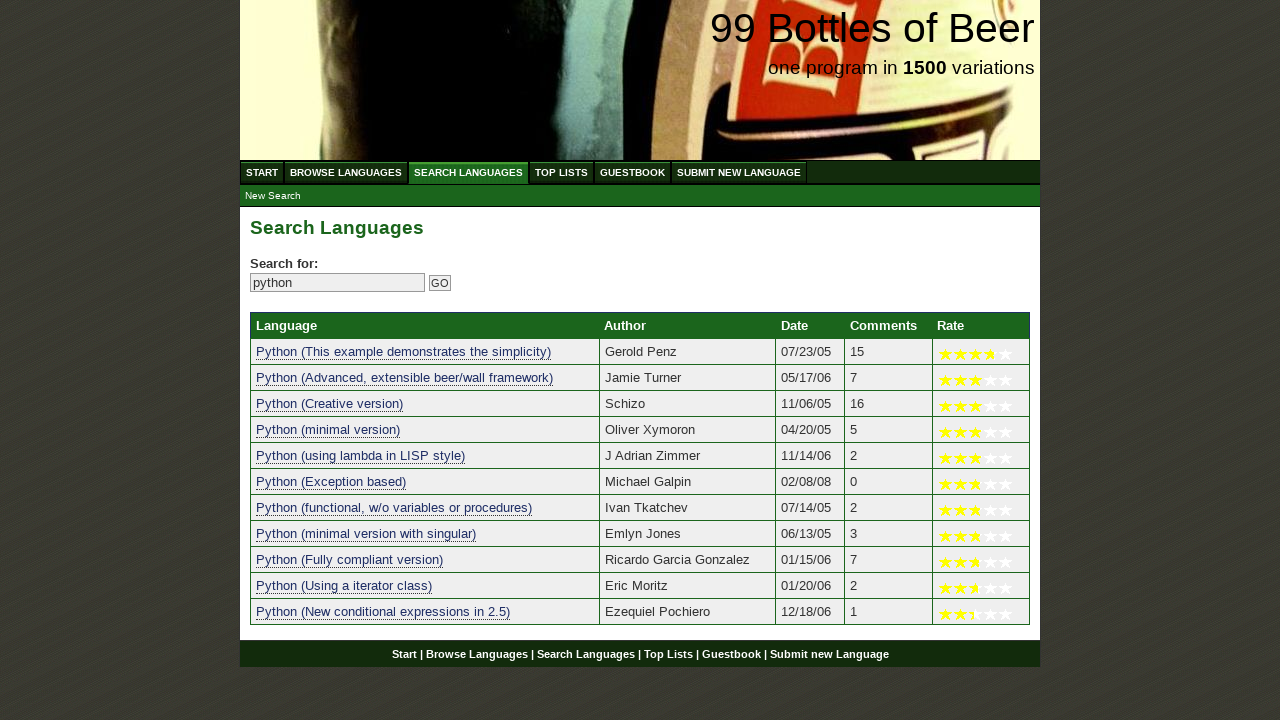

Found 11 search results for 'python'
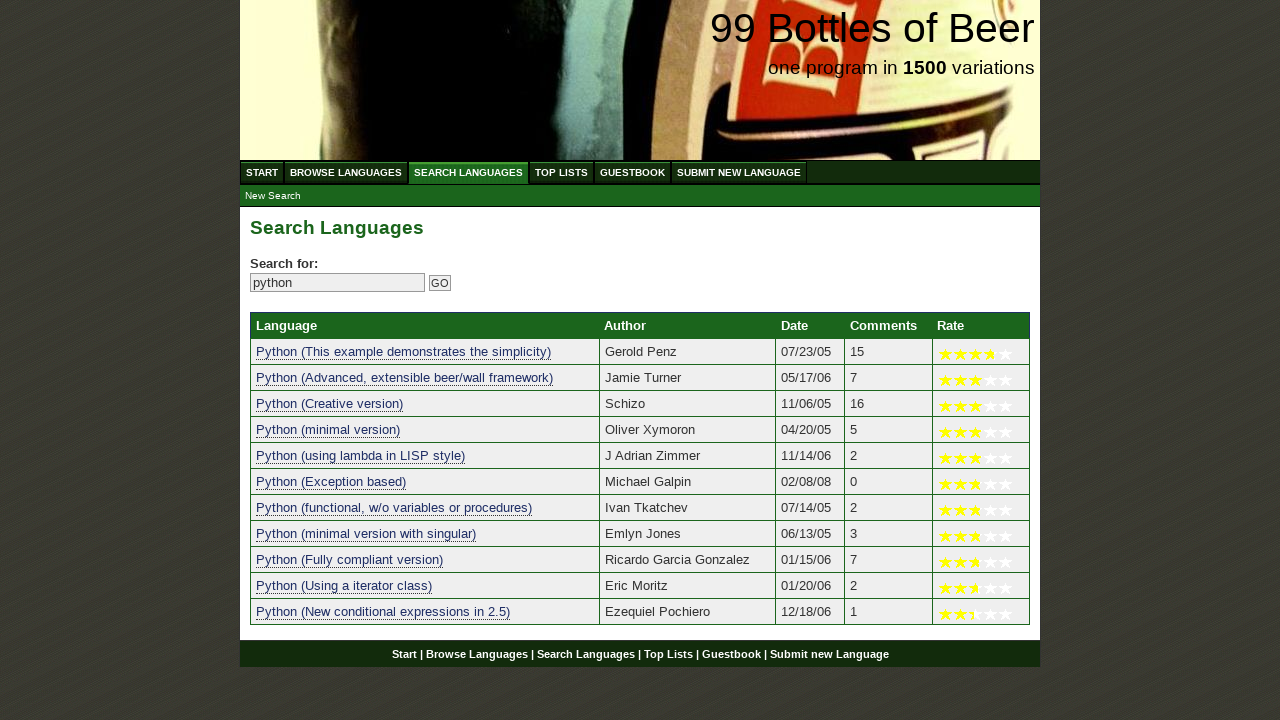

Verified result 1 contains 'python': python (this example demonstrates the simplicity)
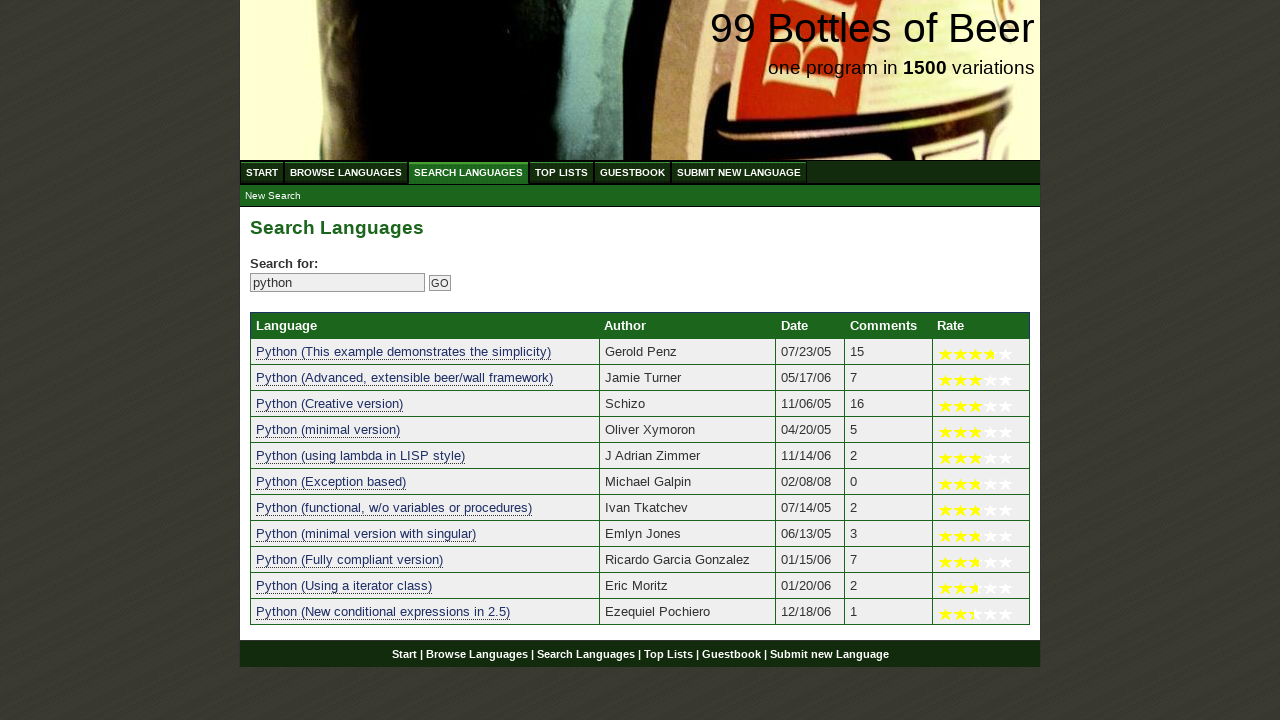

Verified result 2 contains 'python': python (advanced, extensible beer/wall framework)
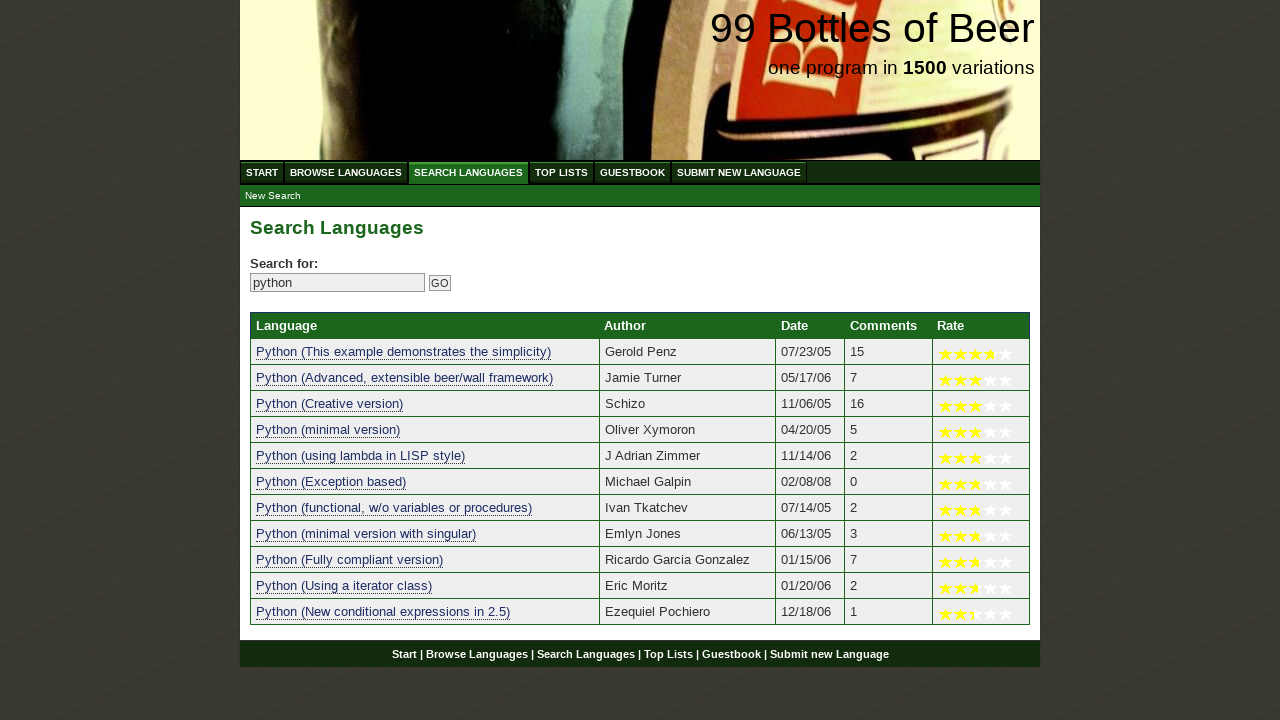

Verified result 3 contains 'python': python (creative version)
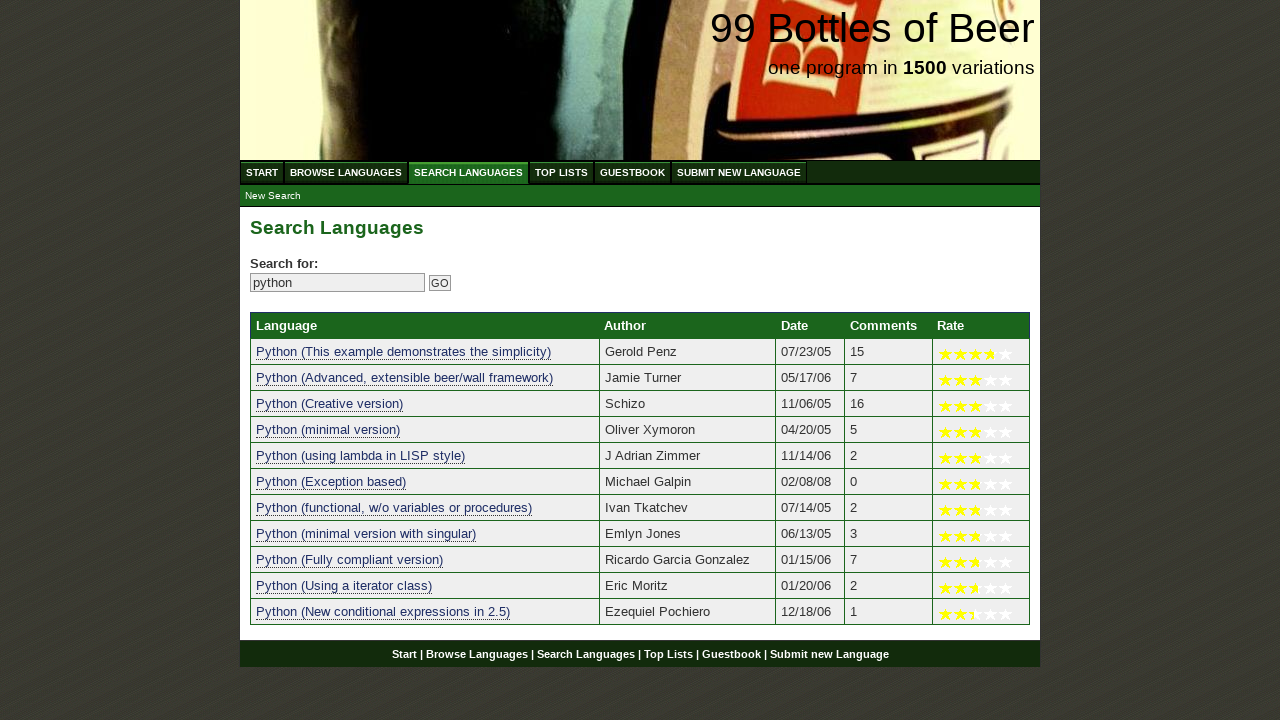

Verified result 4 contains 'python': python (minimal version)
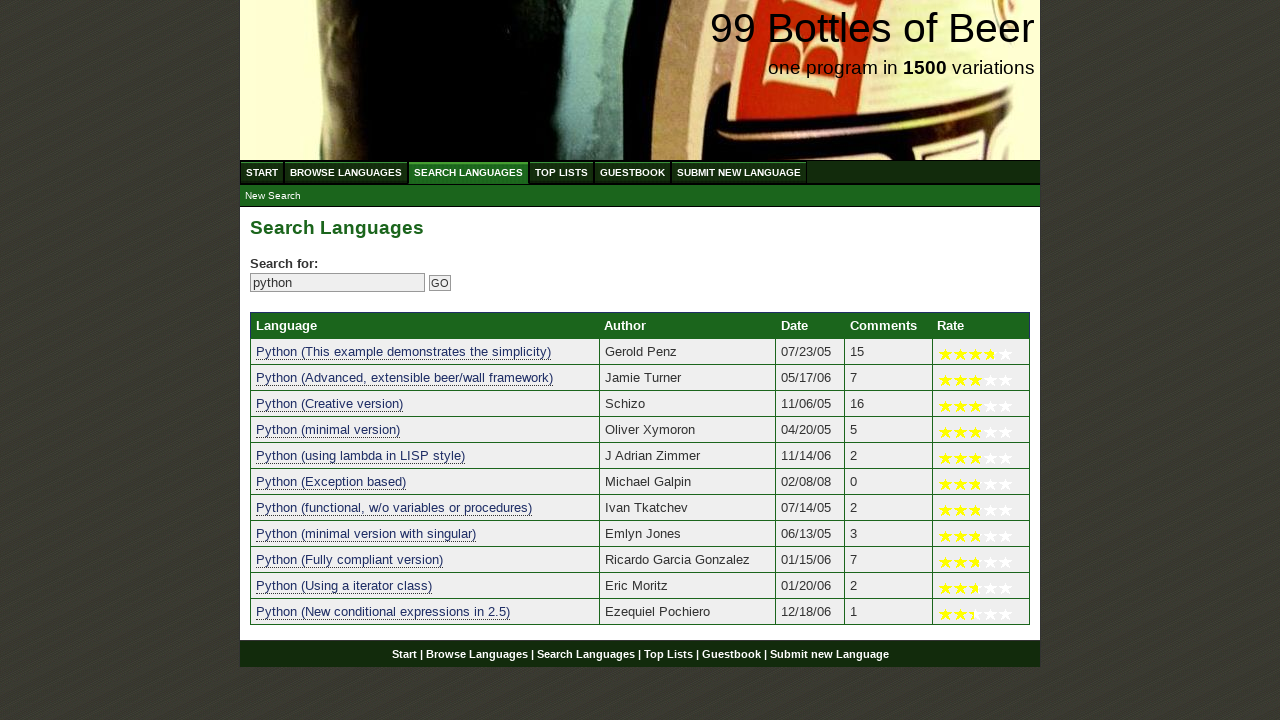

Verified result 5 contains 'python': python (using lambda in lisp style)
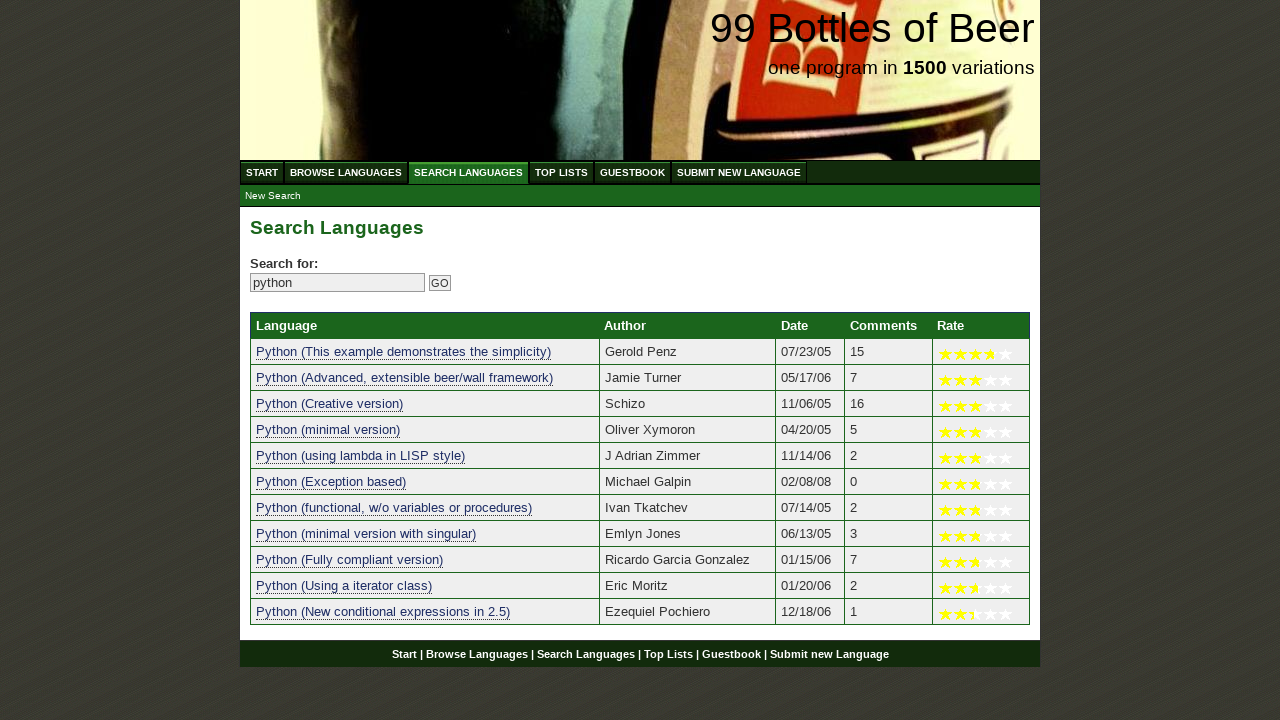

Verified result 6 contains 'python': python (exception based)
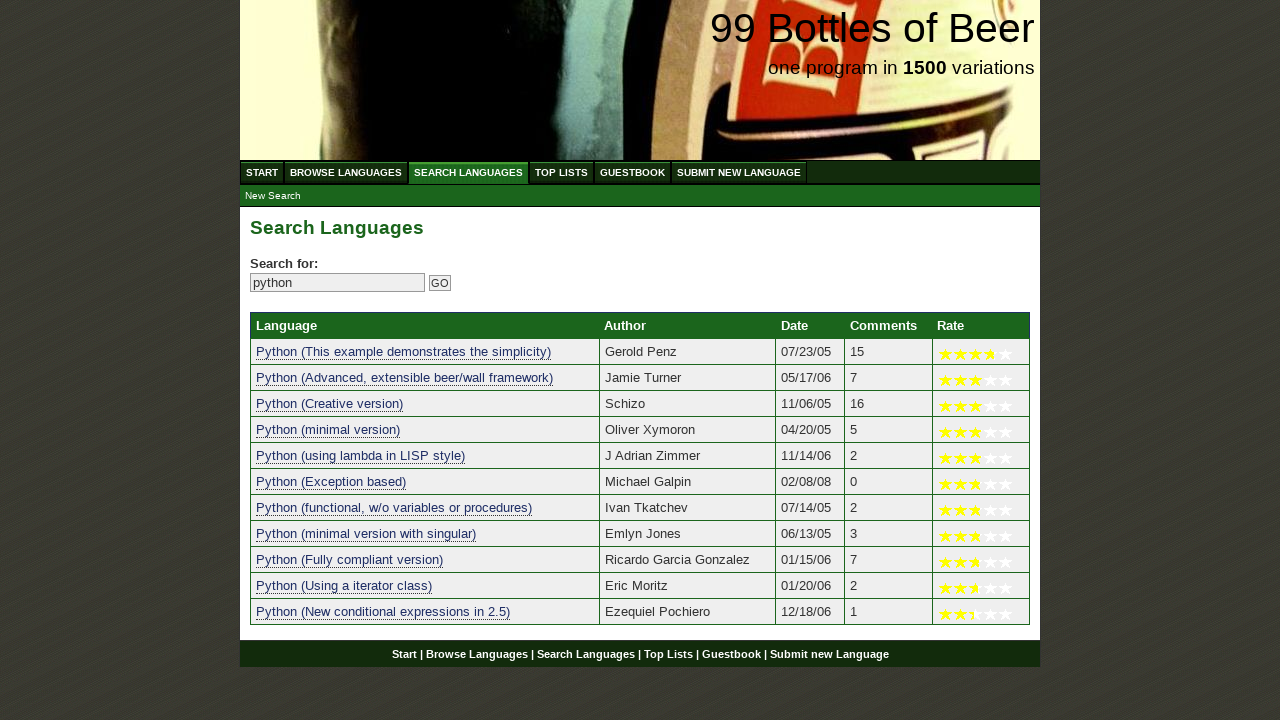

Verified result 7 contains 'python': python (functional, w/o variables or procedures)
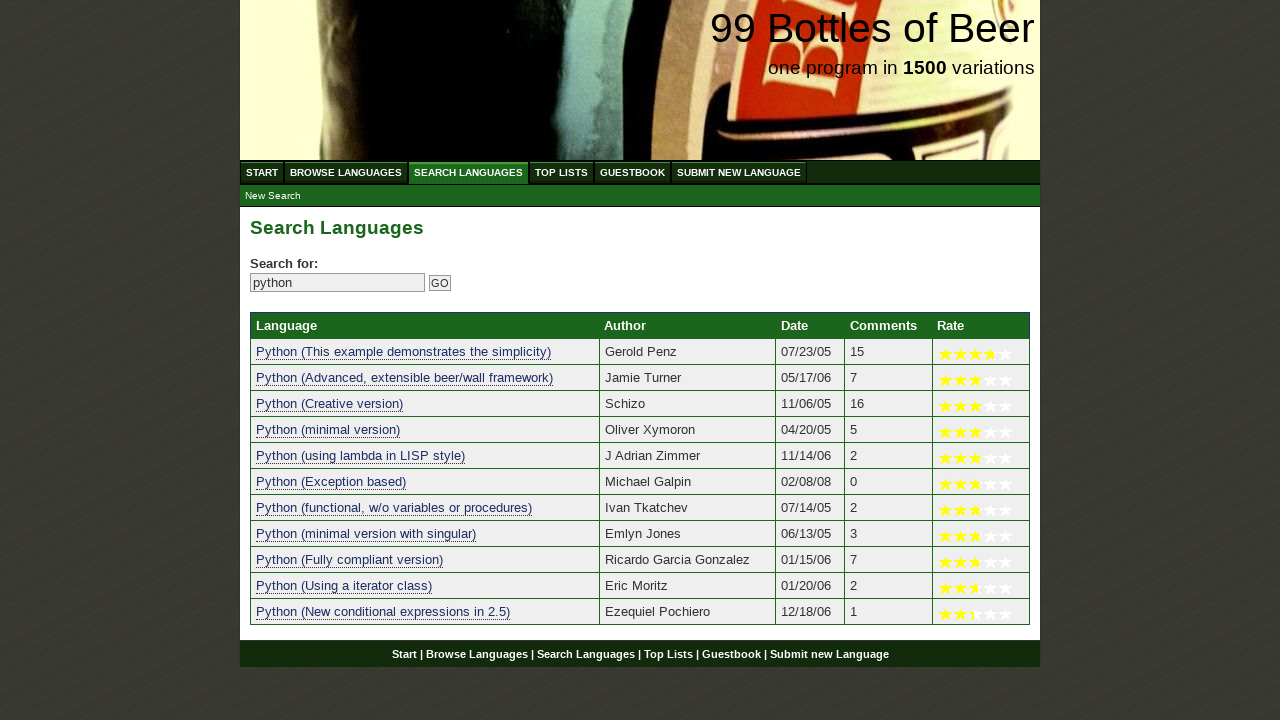

Verified result 8 contains 'python': python (minimal version with singular)
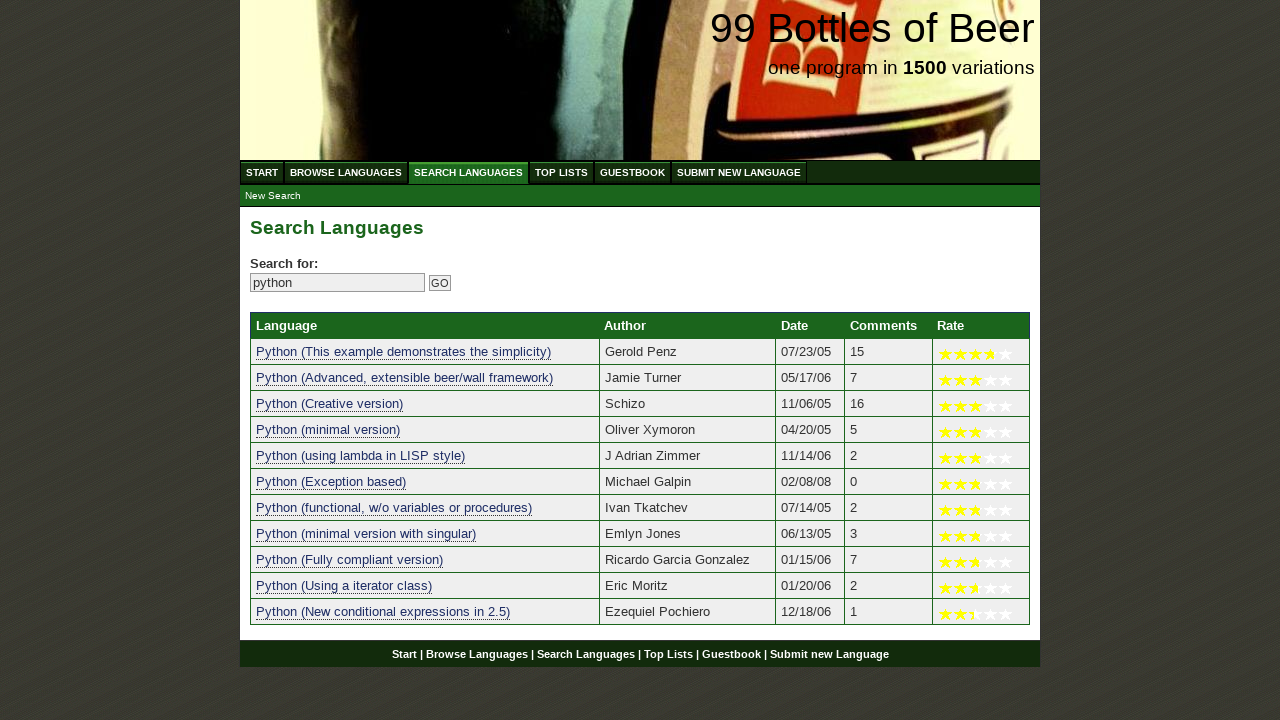

Verified result 9 contains 'python': python (fully compliant version)
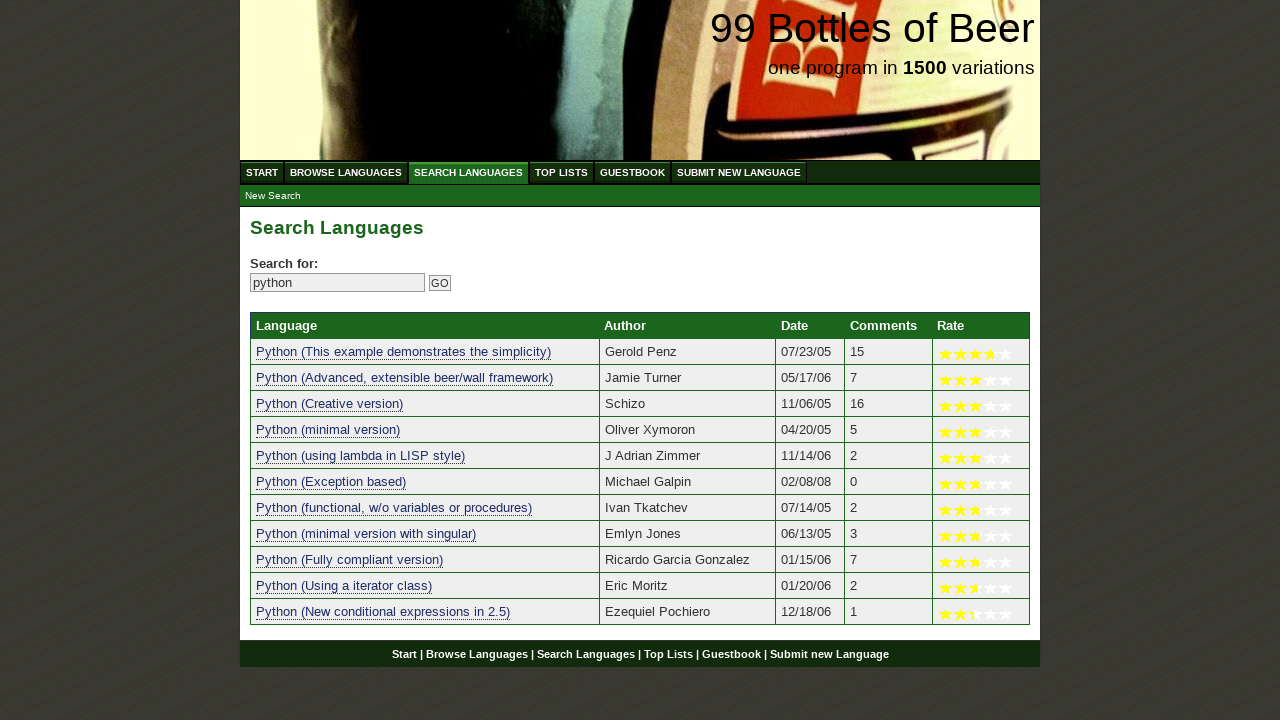

Verified result 10 contains 'python': python (using a iterator class)
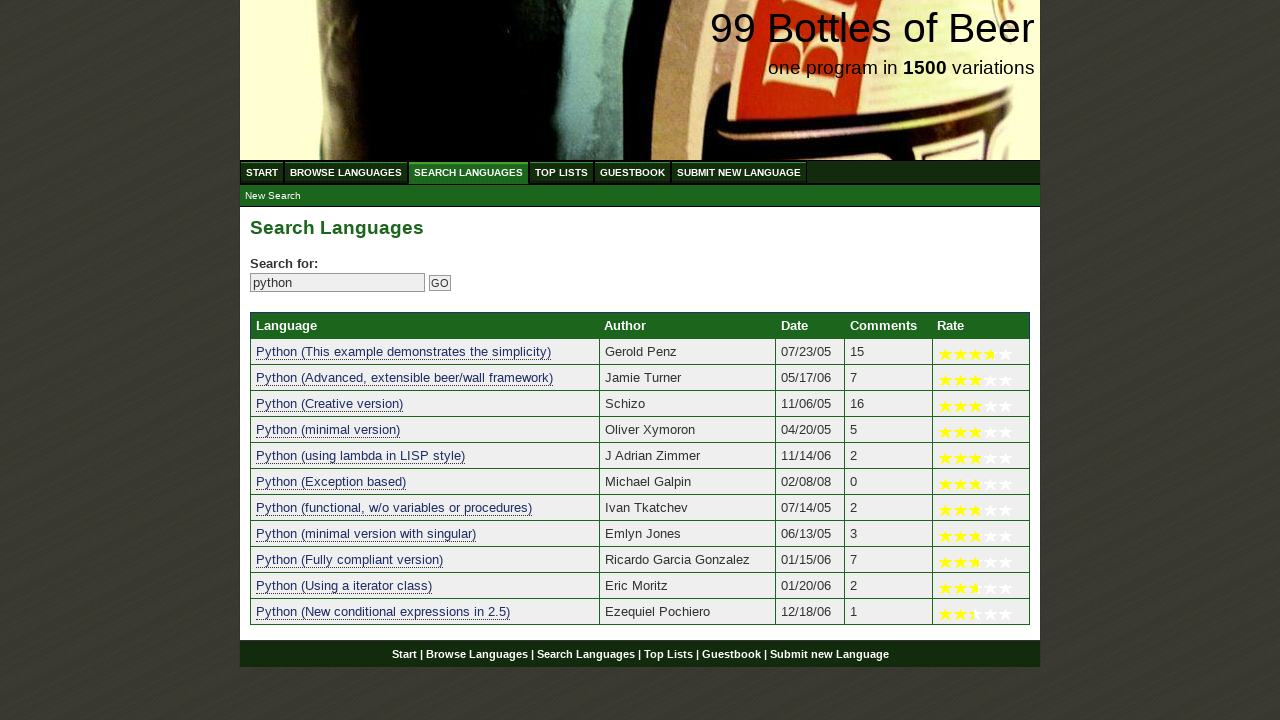

Verified result 11 contains 'python': python (new conditional expressions in 2.5)
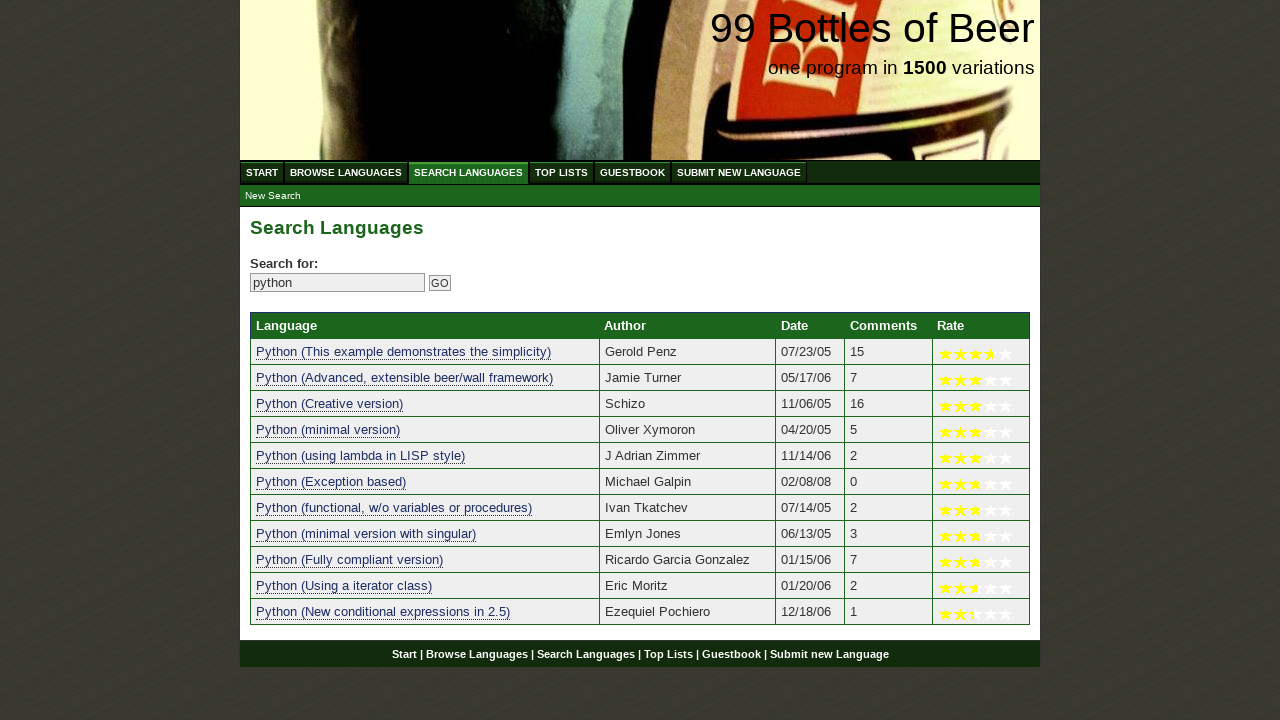

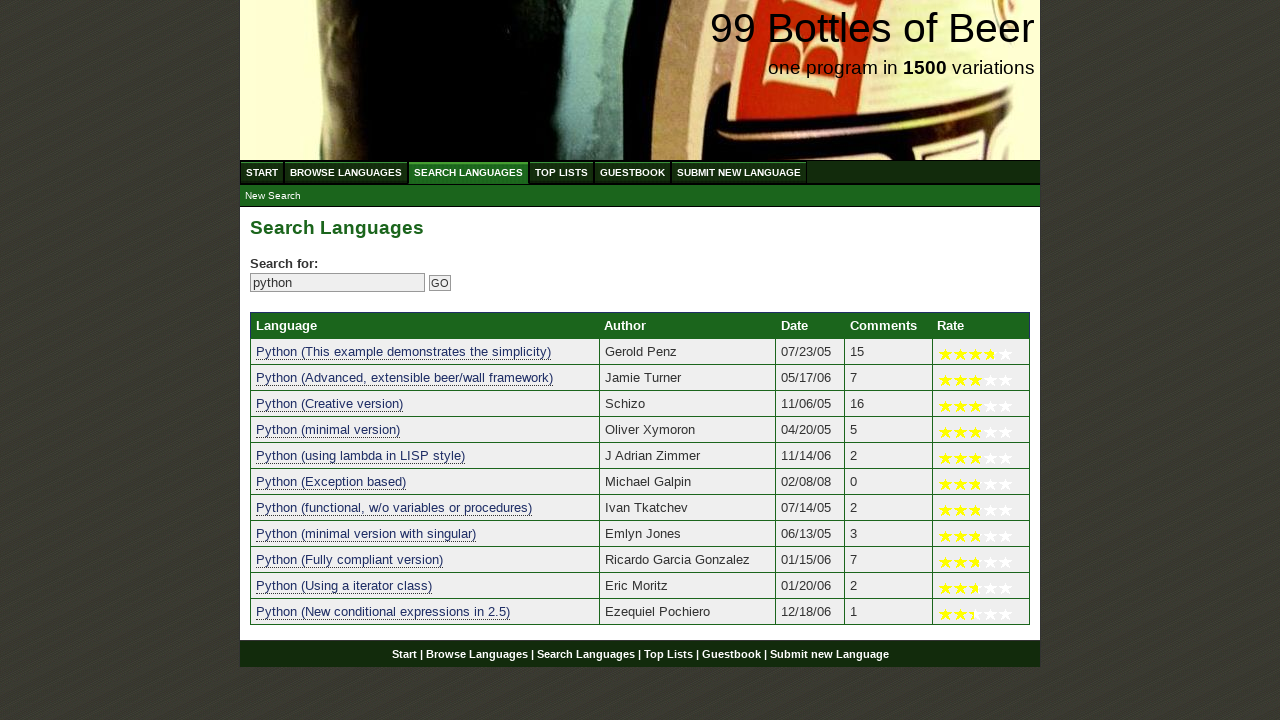